Tests dynamic content loading by clicking a start button and waiting for hidden text to become visible

Starting URL: https://the-internet.herokuapp.com/dynamic_loading/1

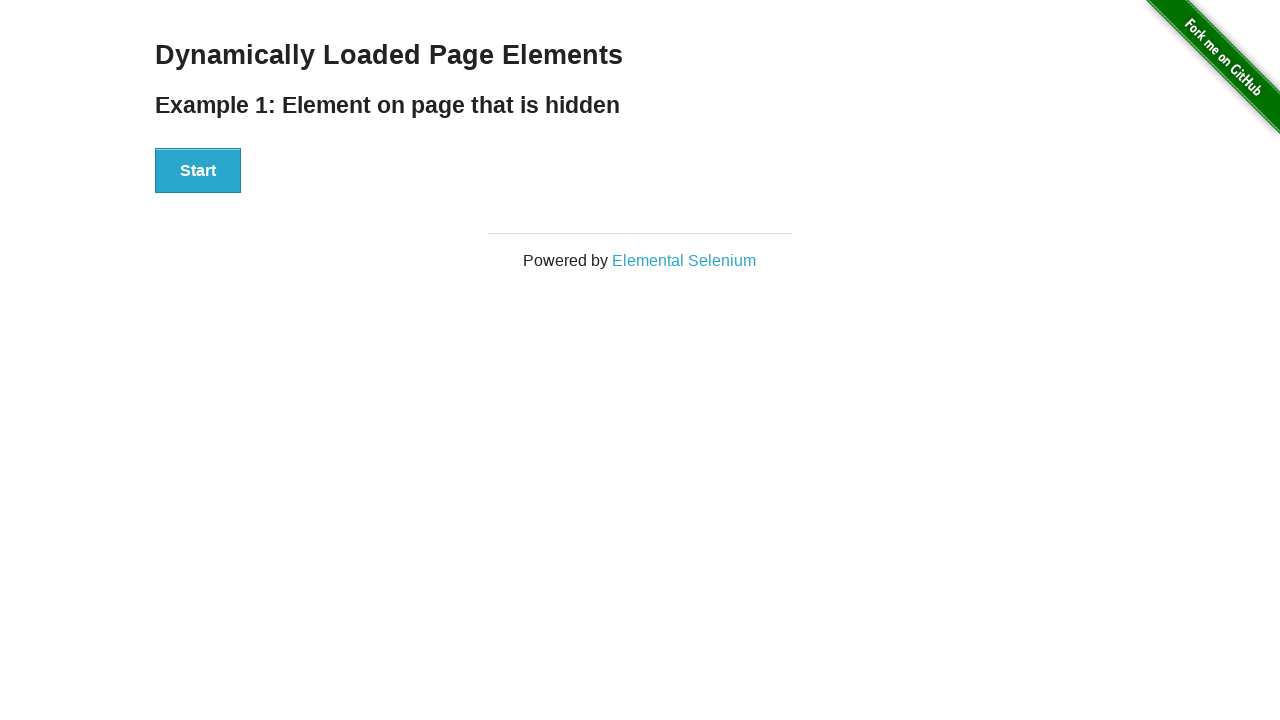

Clicked start button to trigger dynamic content loading at (198, 171) on xpath=.//*[@id='start']/button
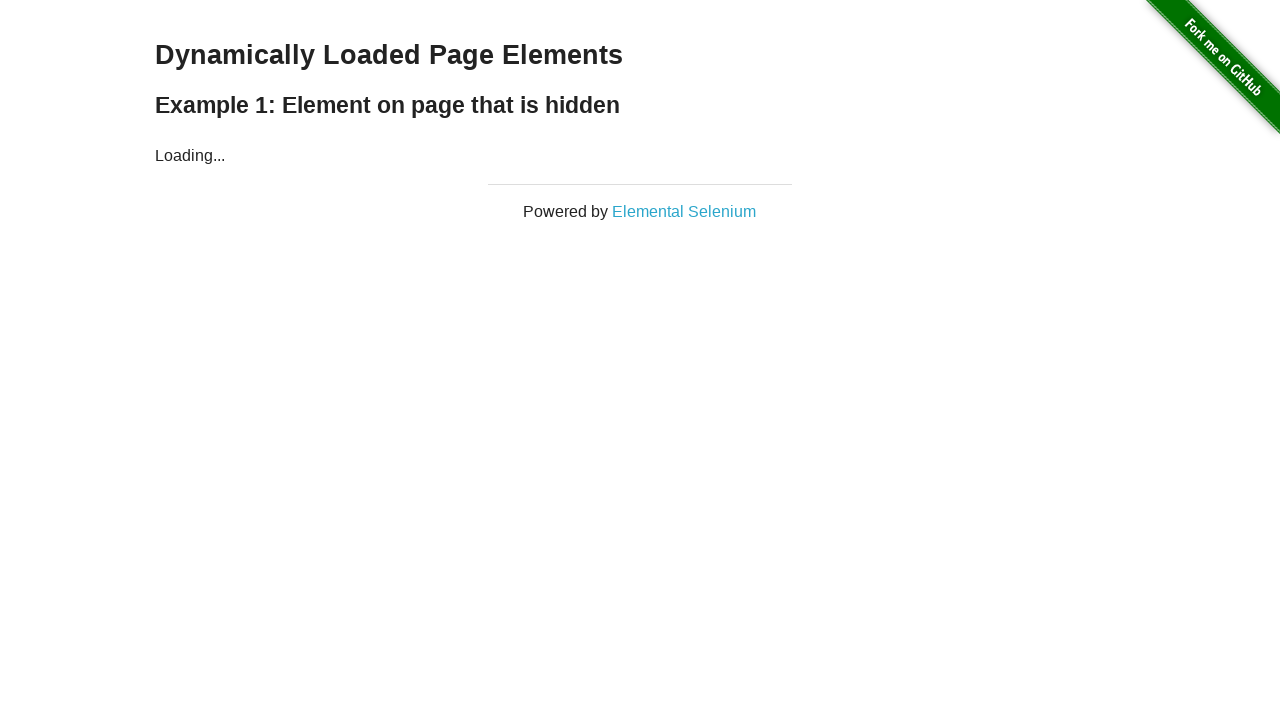

Hidden text became visible after waiting
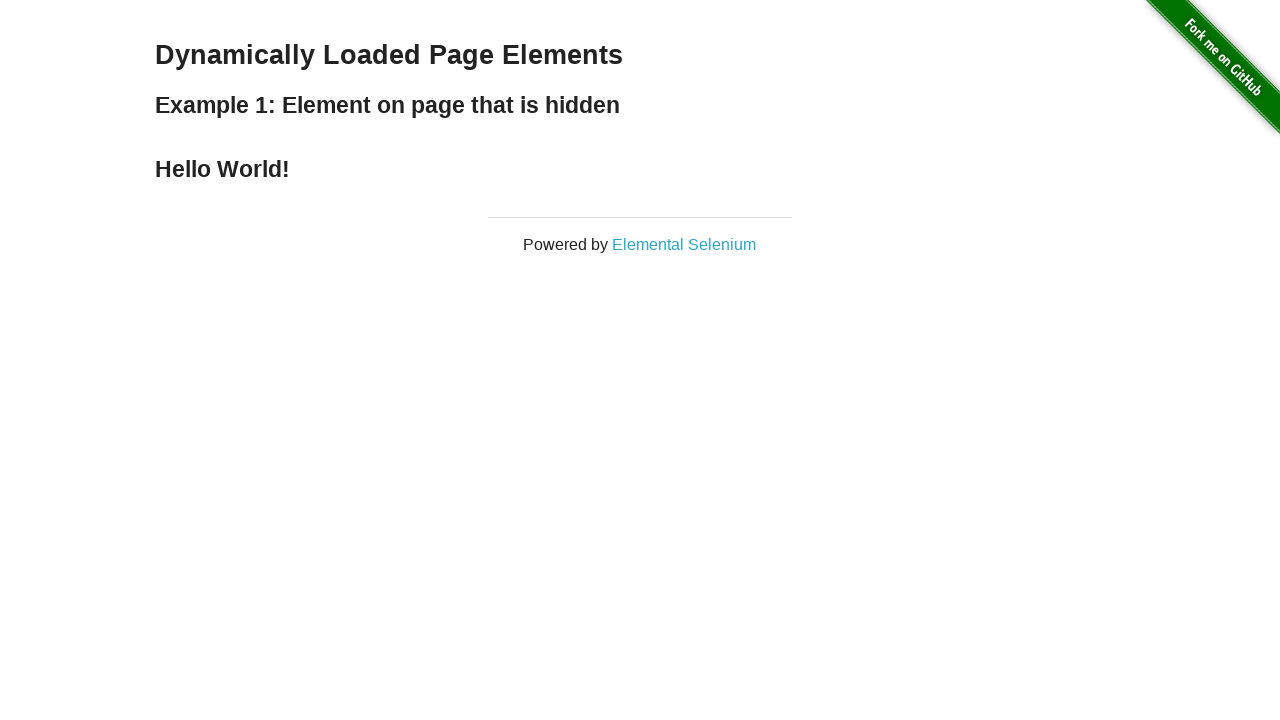

Retrieved text content: 'Hello World!'
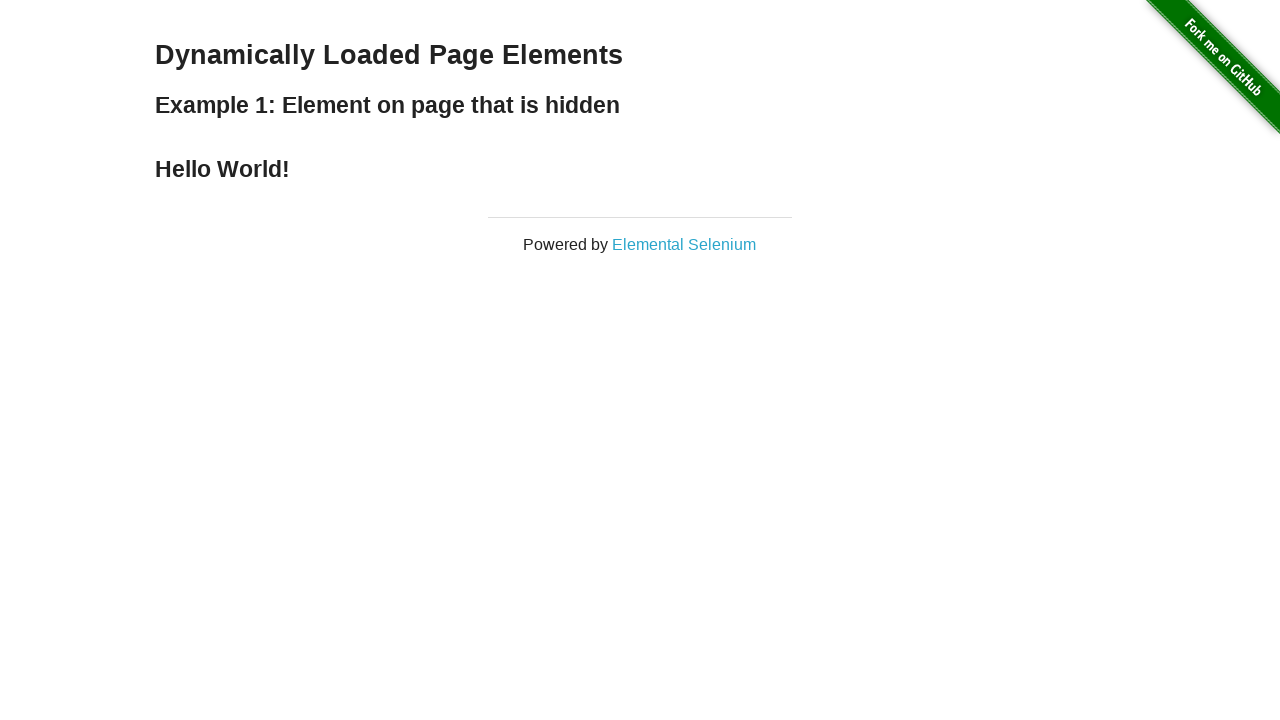

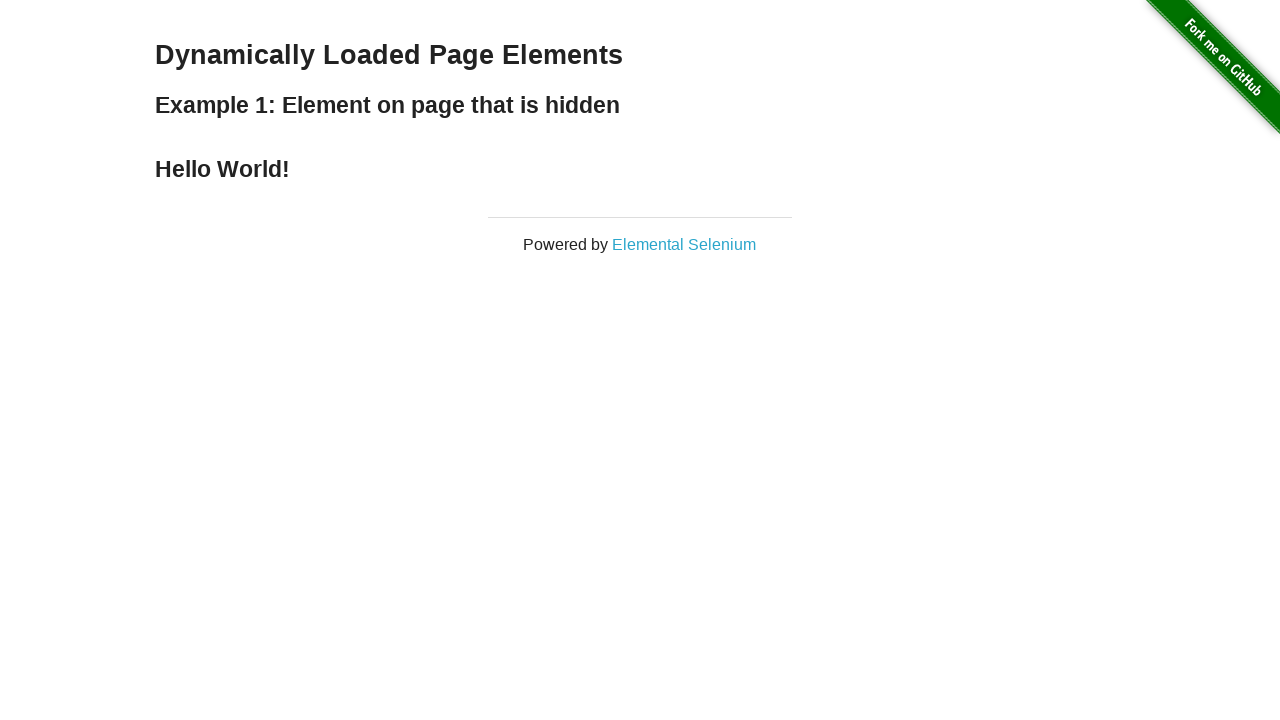